Tests the AngularJS homepage greeting functionality by entering a name in the input field and verifying the greeting message updates correctly

Starting URL: http://www.angularjs.org

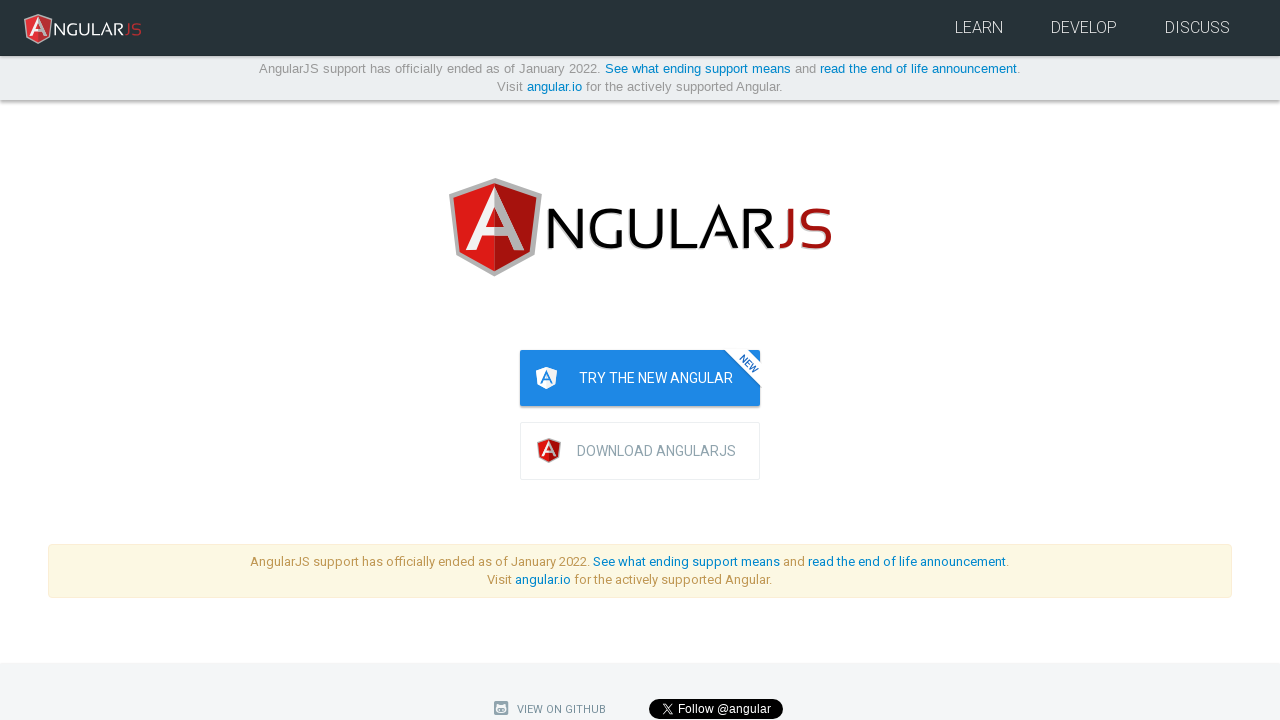

Filled name input field with 'Julie' on input[ng-model='yourName']
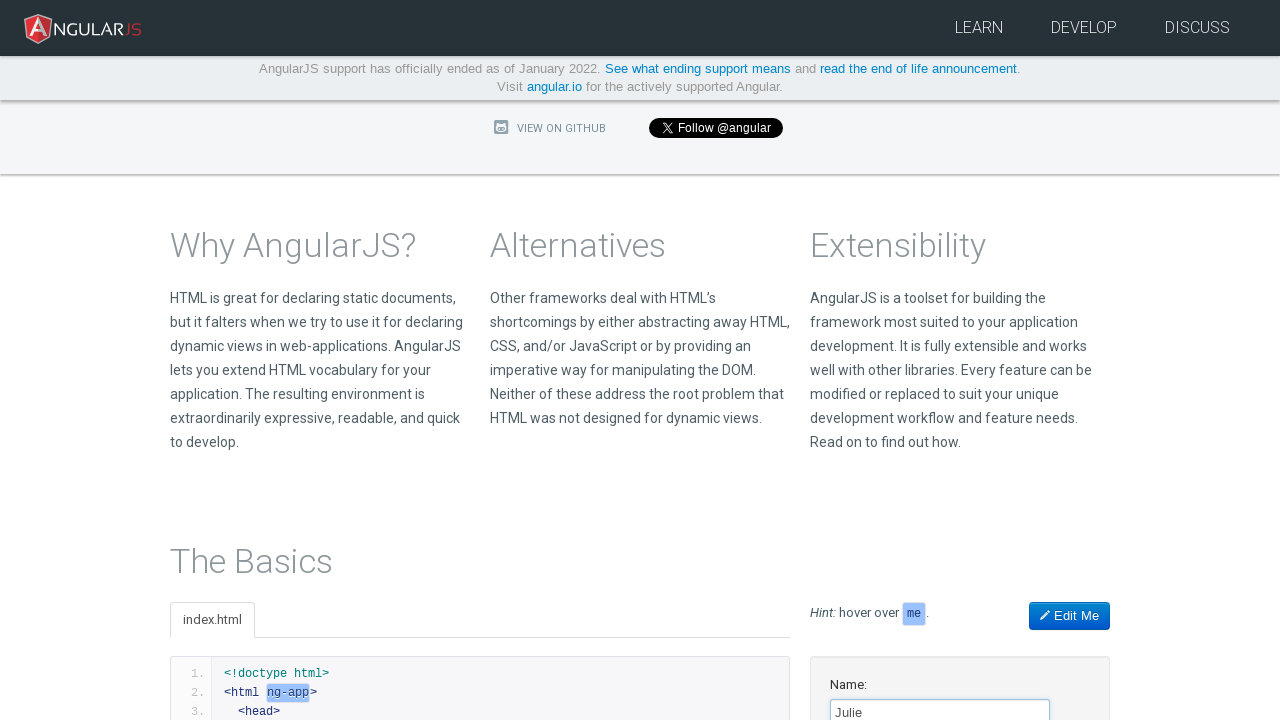

Greeting message 'Hello Julie!' appeared on the page
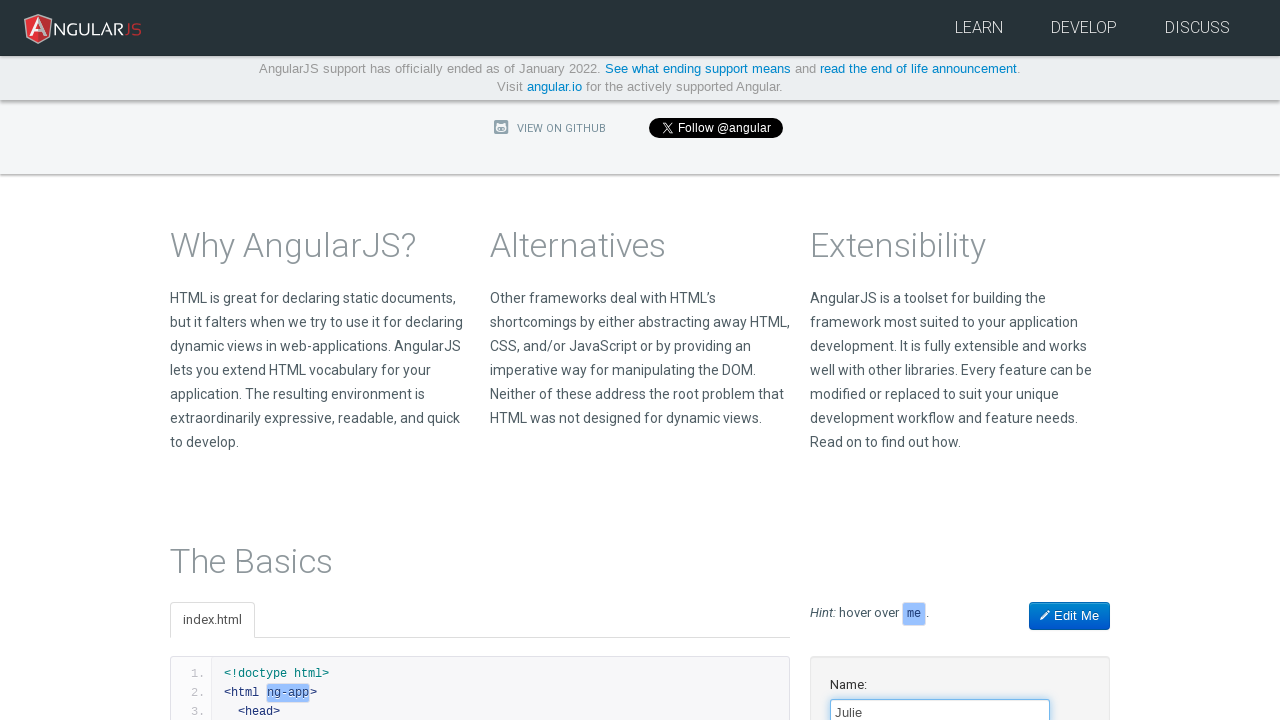

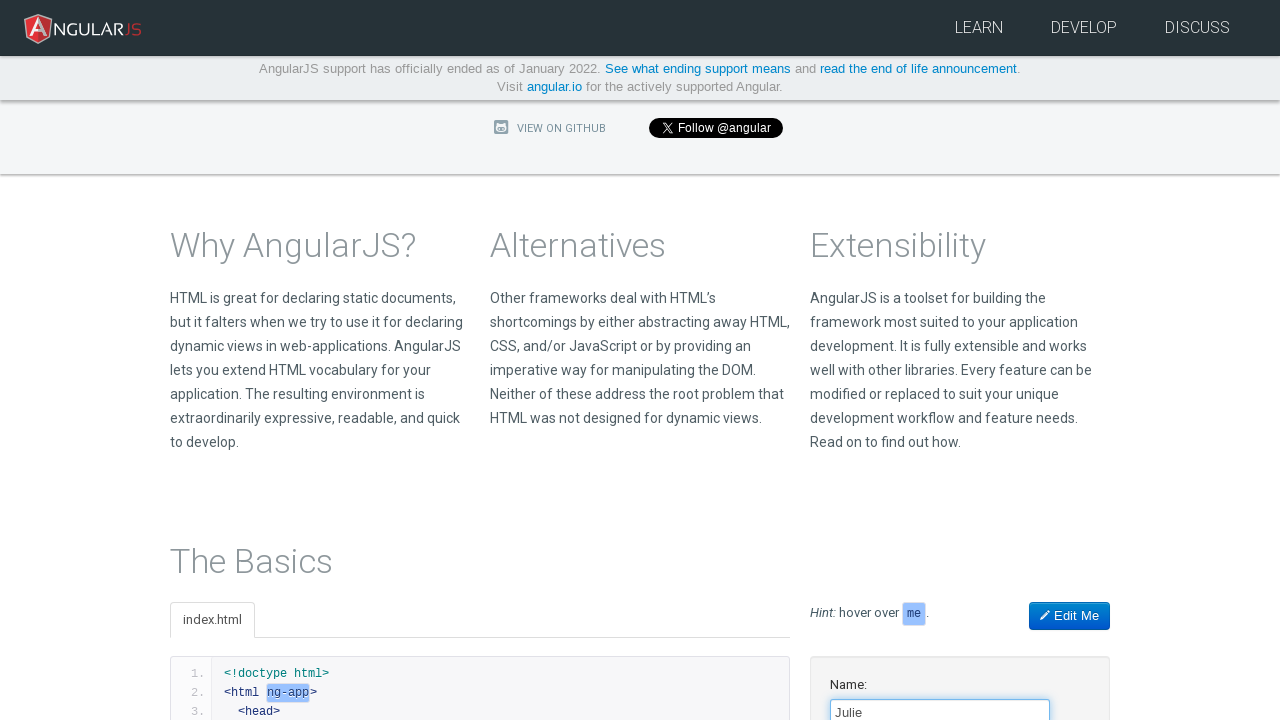